Tests JavaScript alert handling by clicking a button that triggers a JS alert, accepting the alert, and verifying the result message is displayed correctly.

Starting URL: https://the-internet.herokuapp.com/javascript_alerts

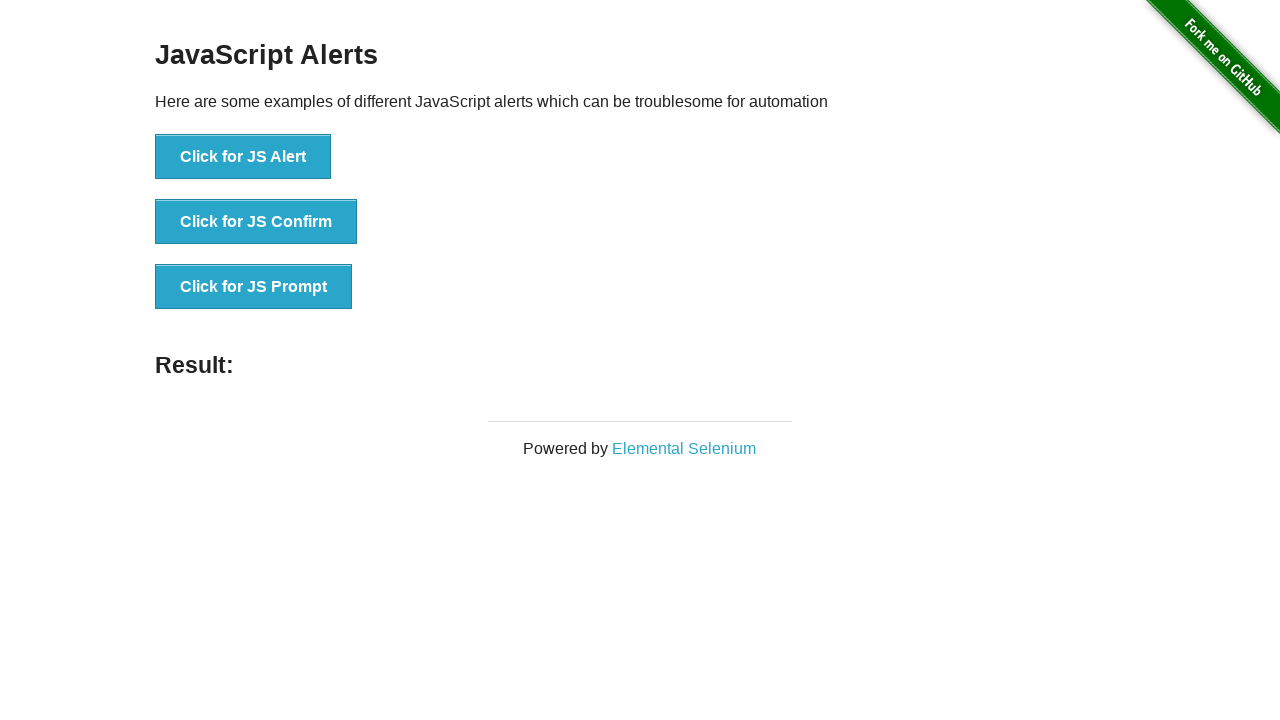

Waited for JS Alert button to be visible
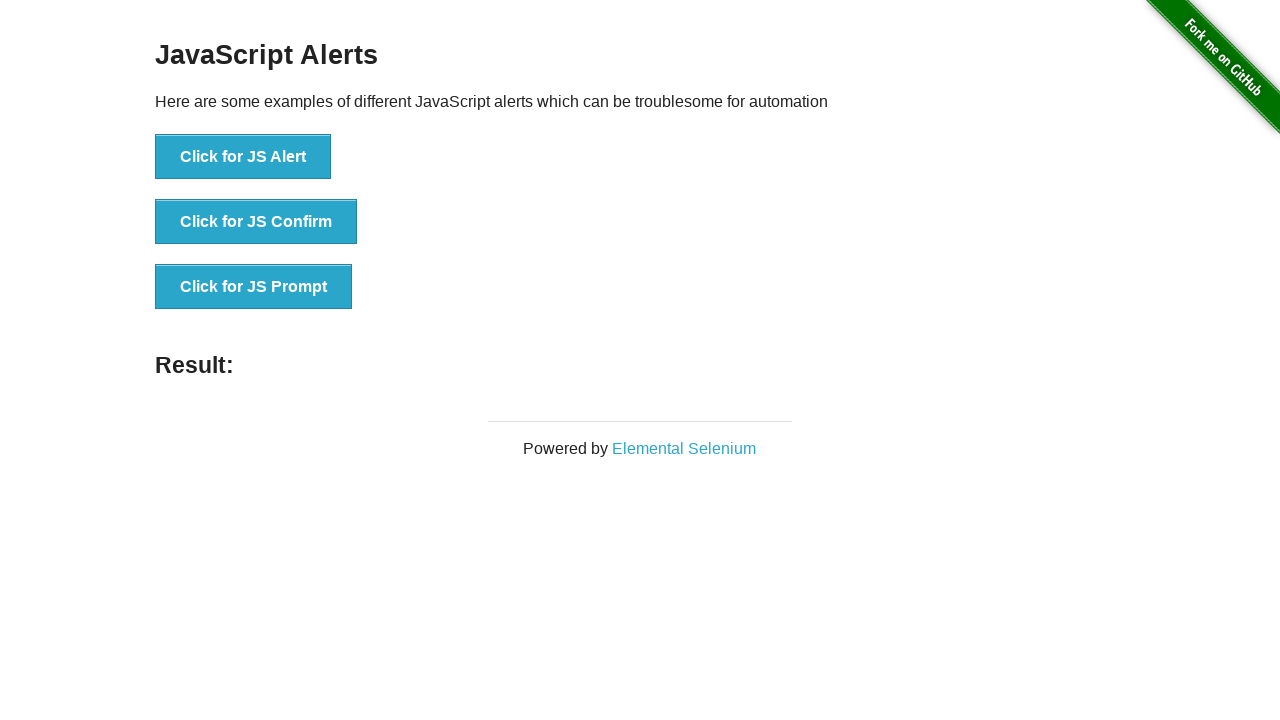

Clicked the JS Alert button at (243, 157) on xpath=//button[text()='Click for JS Alert']
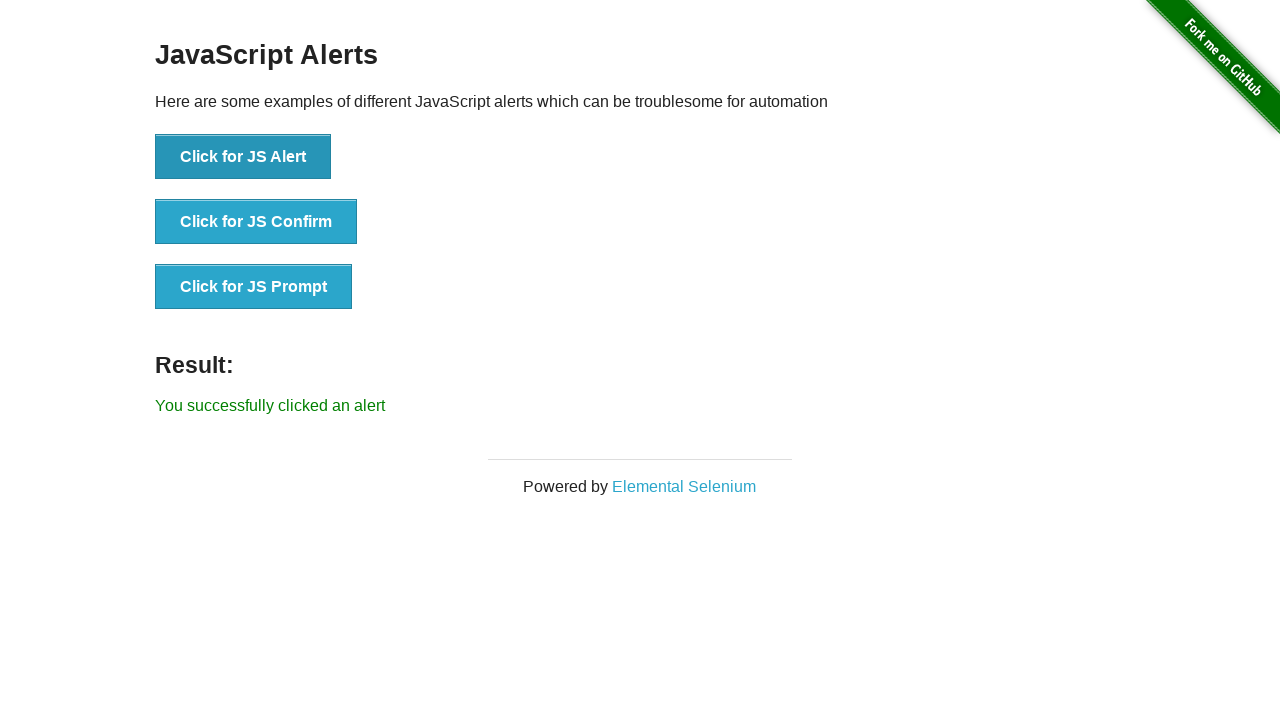

Set up dialog handler to accept alerts
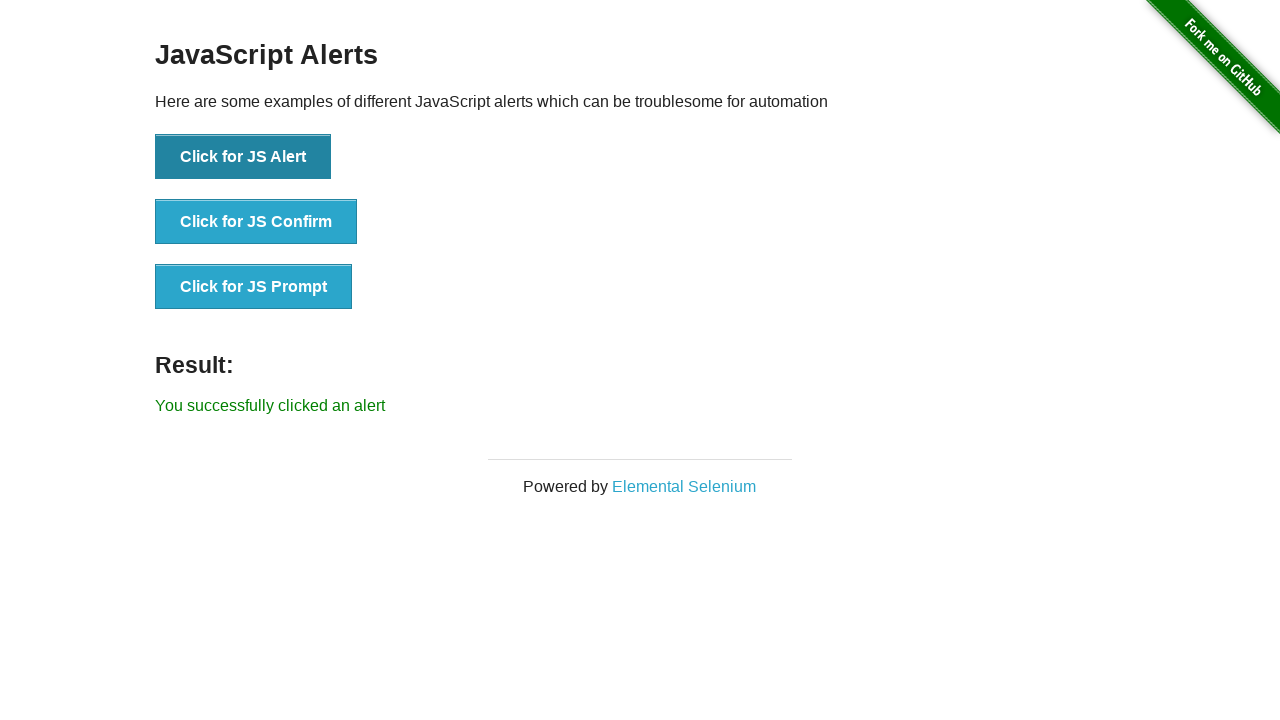

Clicked the JS Alert button with dialog handler active at (243, 157) on xpath=//button[text()='Click for JS Alert']
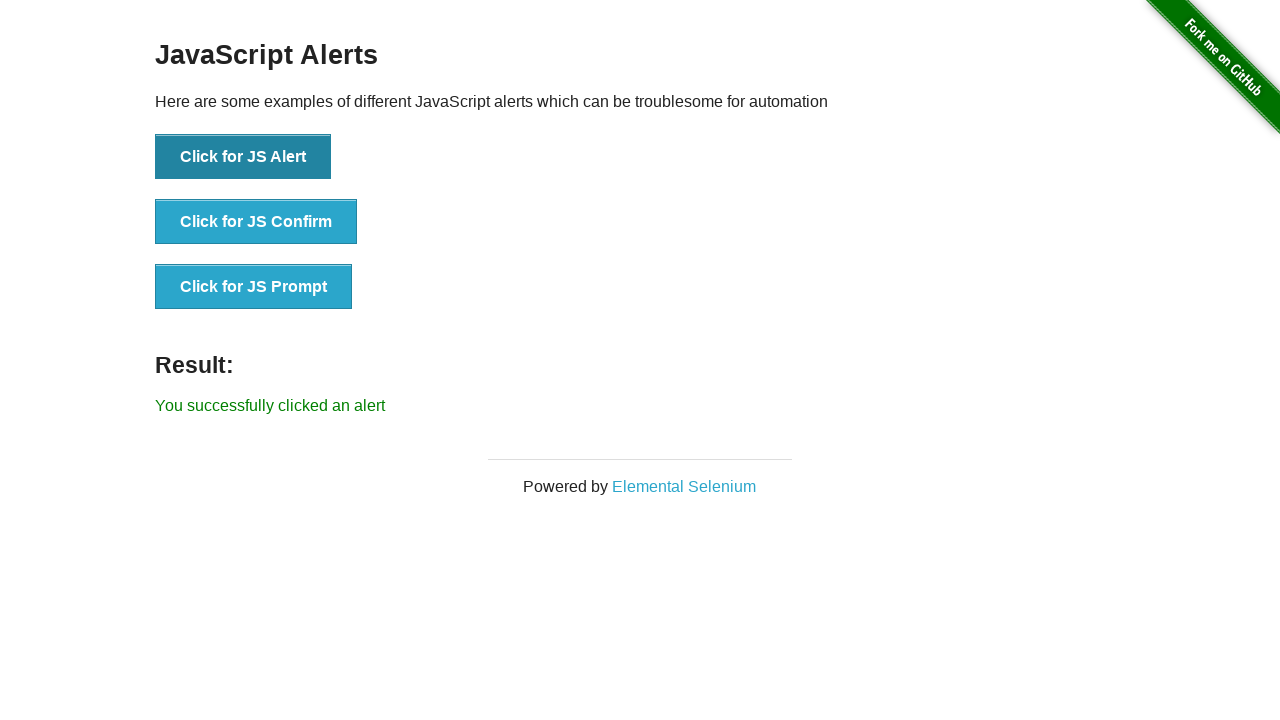

Waited for result message to be visible
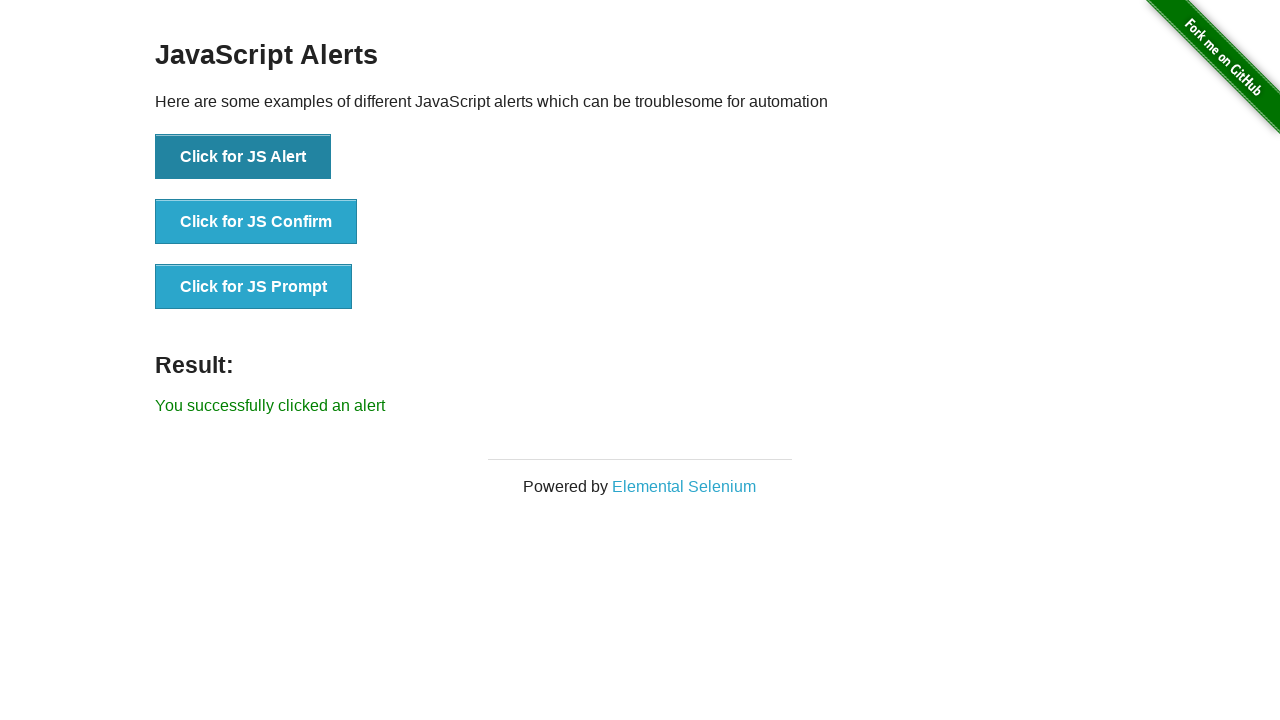

Retrieved result text: 'You successfully clicked an alert'
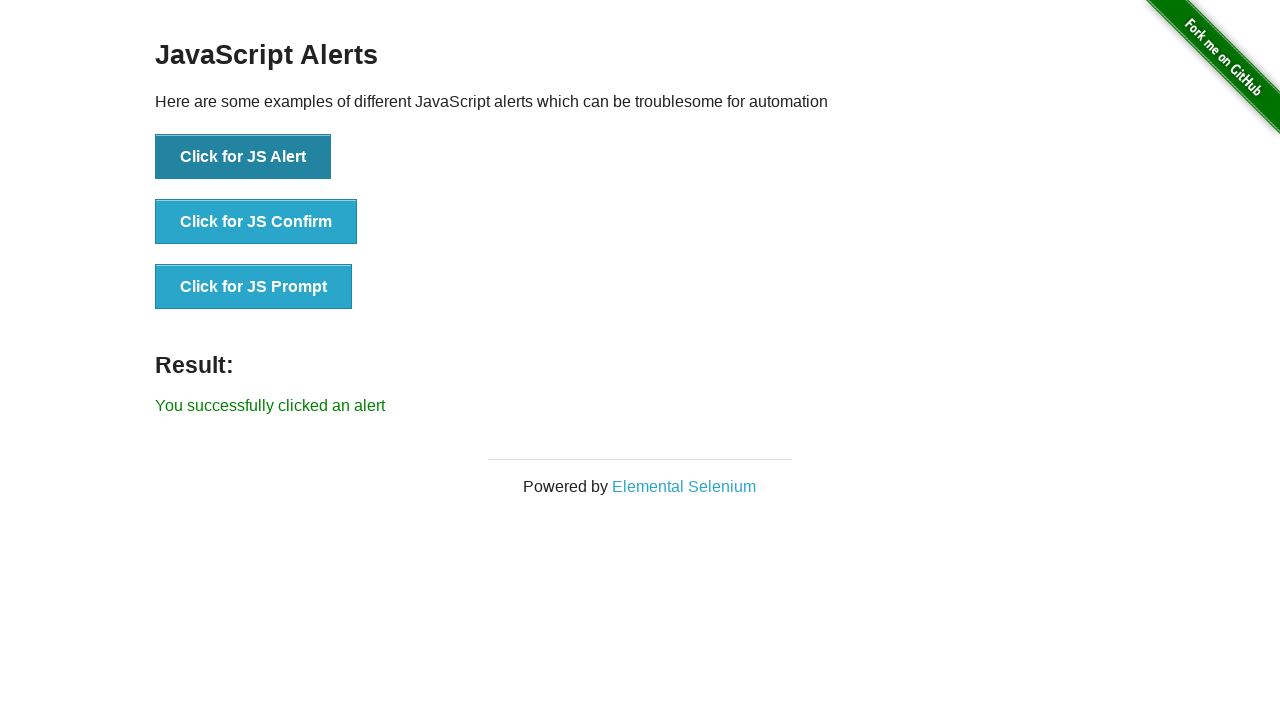

Verified result message matches expected text
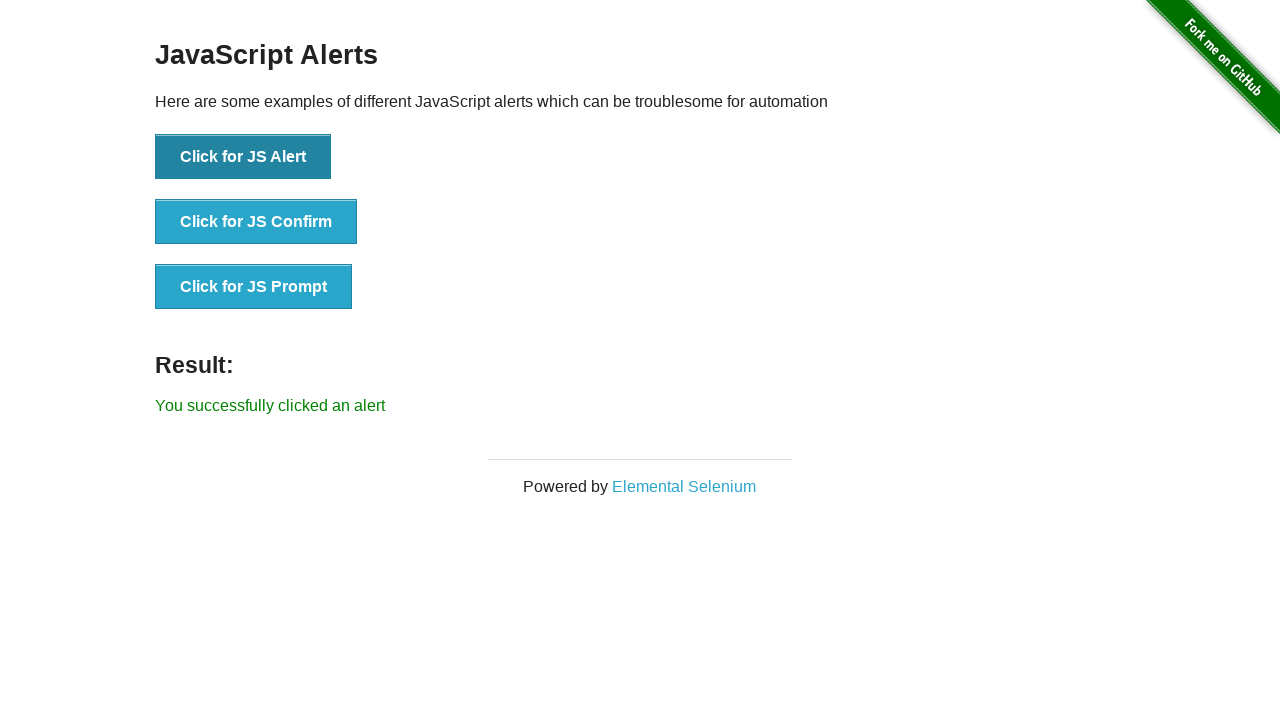

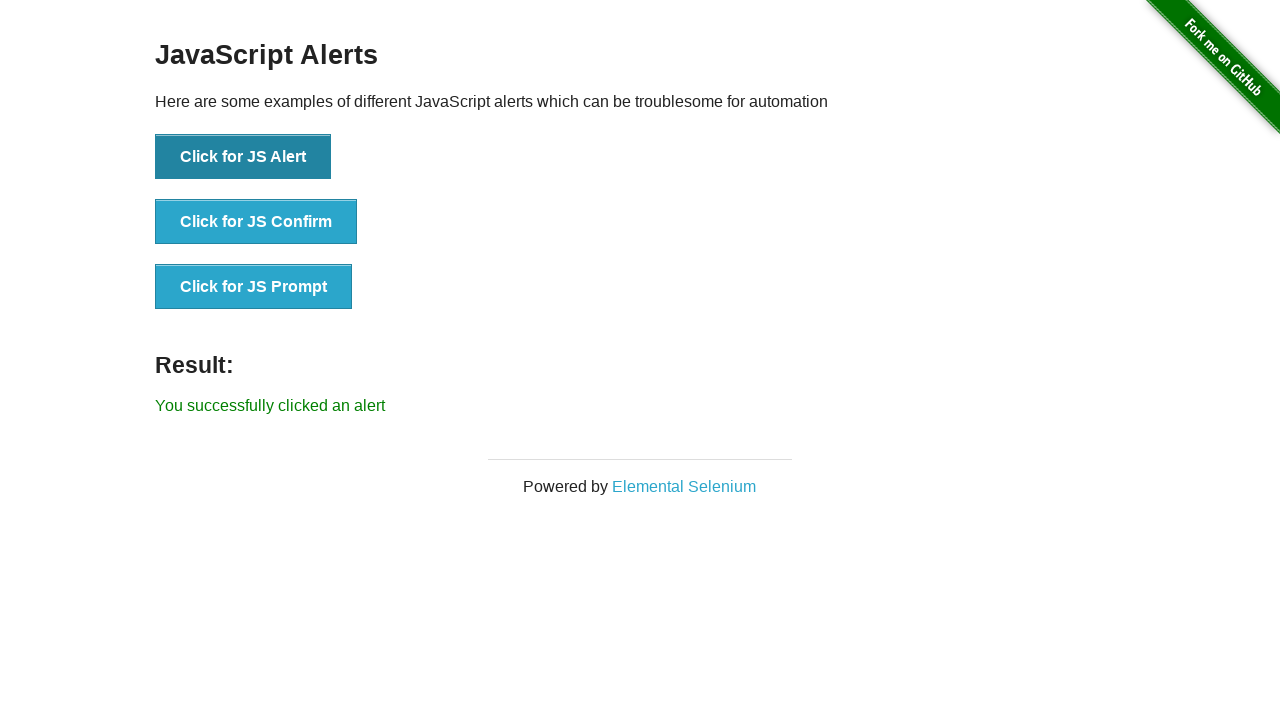